Tests navigation to the shopping cart by clicking the cart link and verifying the URL changes to the cart page

Starting URL: https://www.auchan.ru/

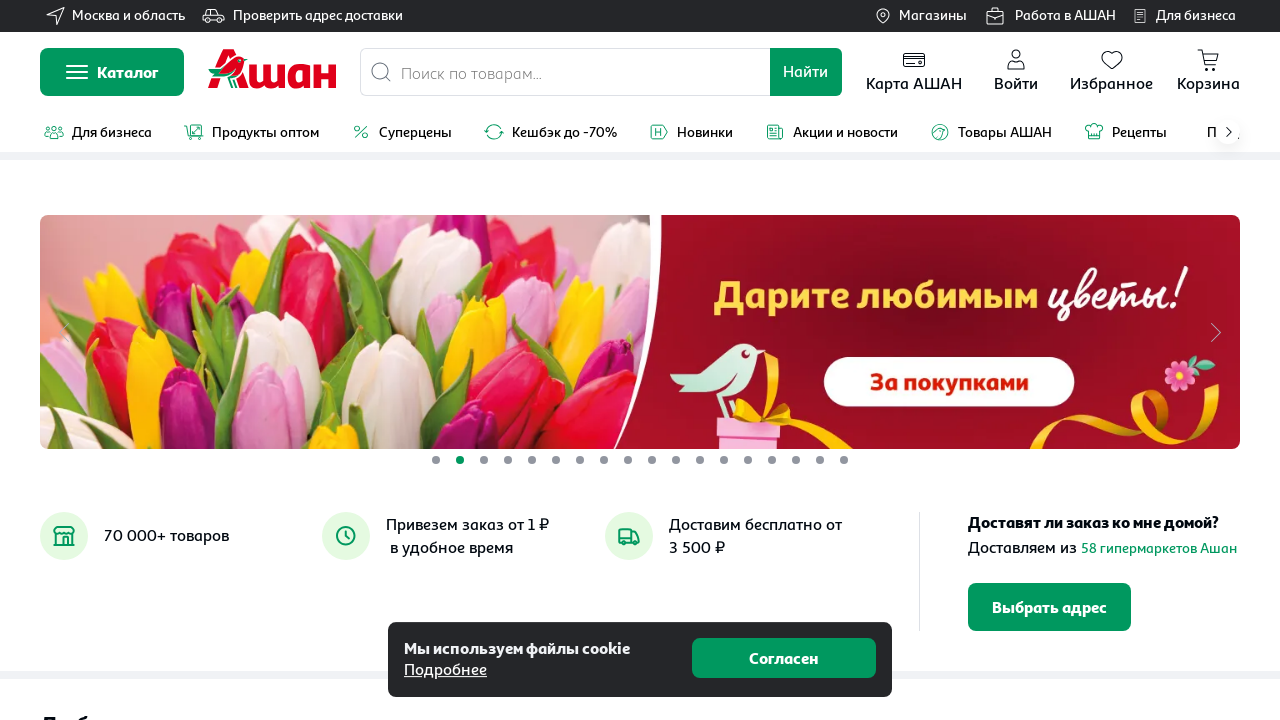

Clicked on the cart link at (1208, 72) on #CartLink
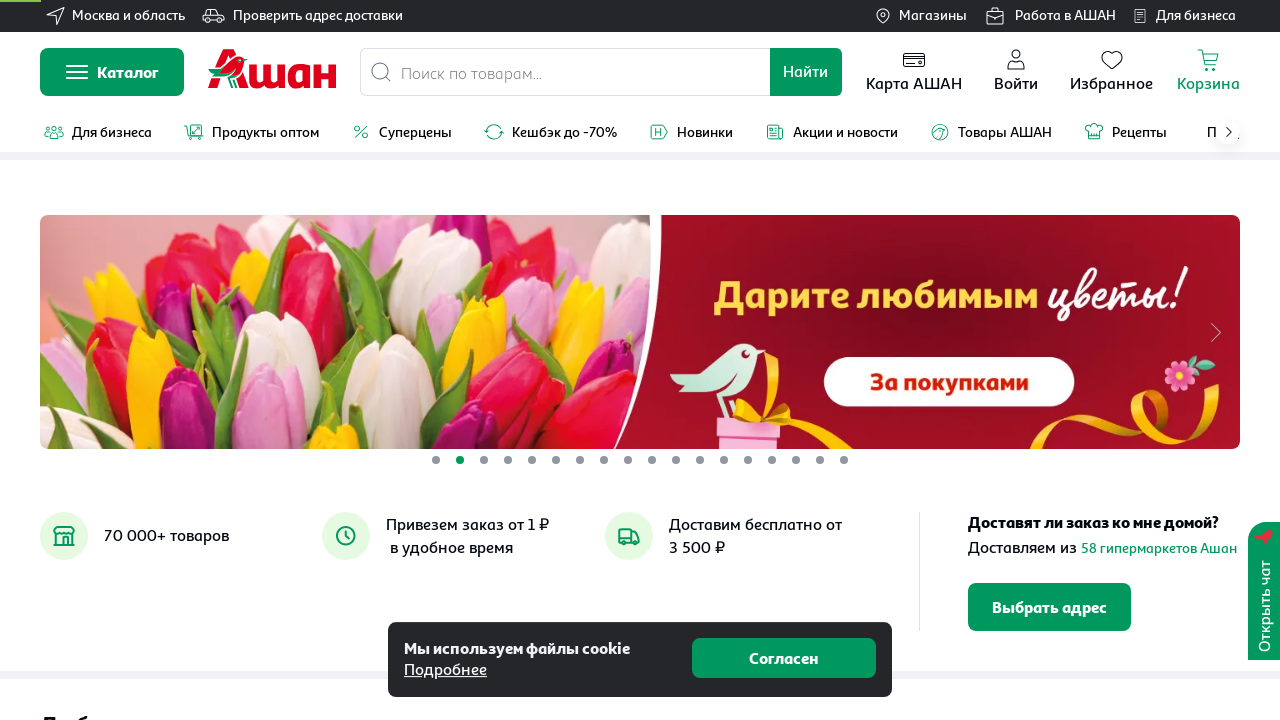

Navigated to cart page and URL changed to https://www.auchan.ru/cart/
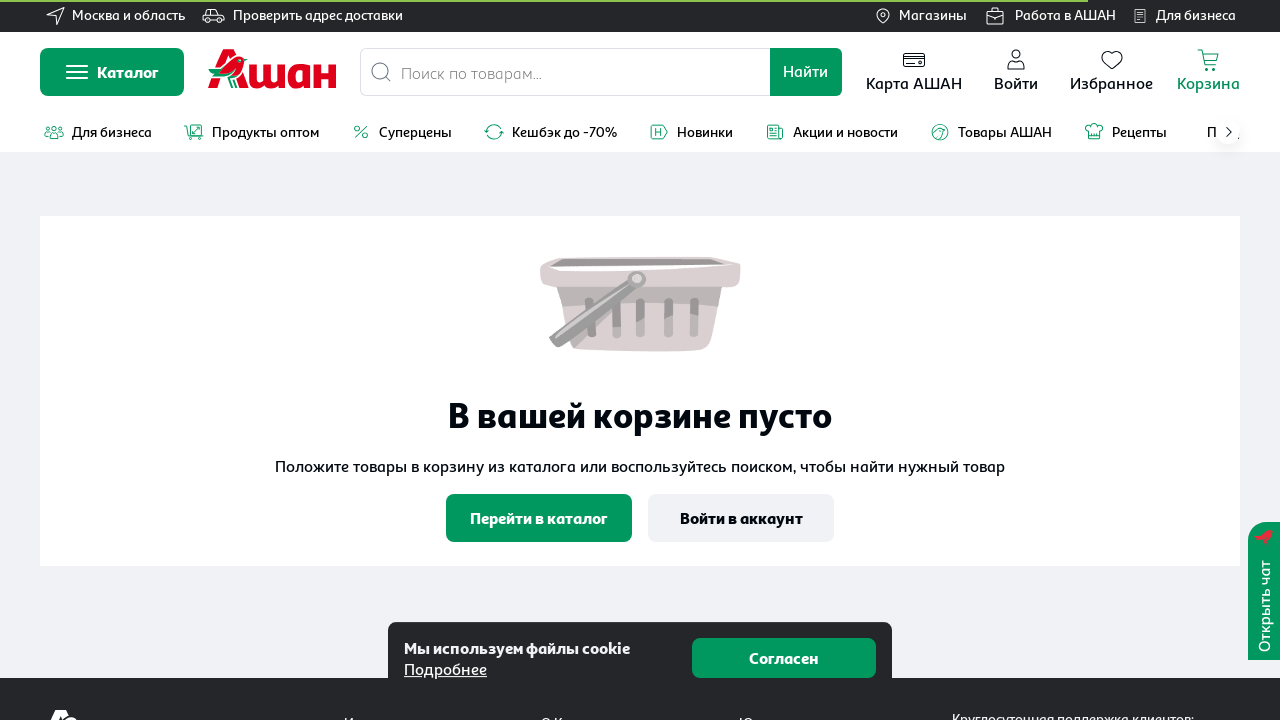

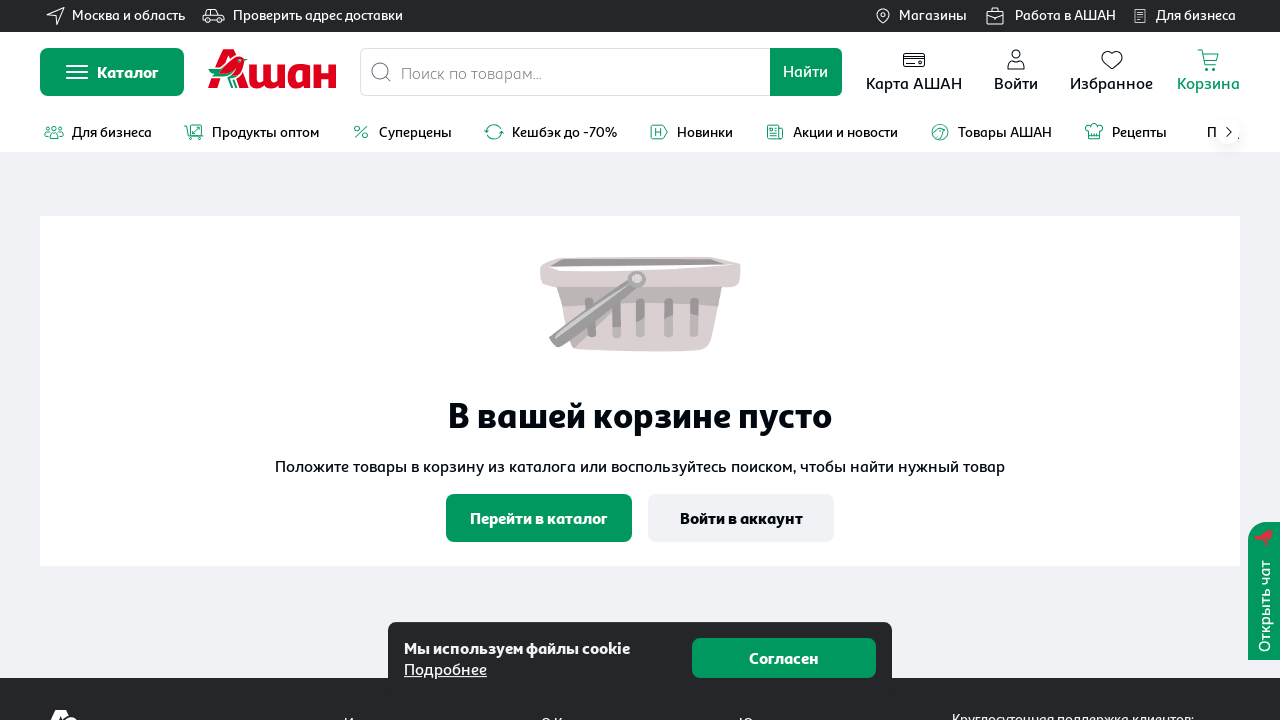